Tests radio button selection, autocomplete field interaction with keyboard navigation, and dropdown selection on a practice automation page

Starting URL: https://www.rahulshettyacademy.com/AutomationPractice/

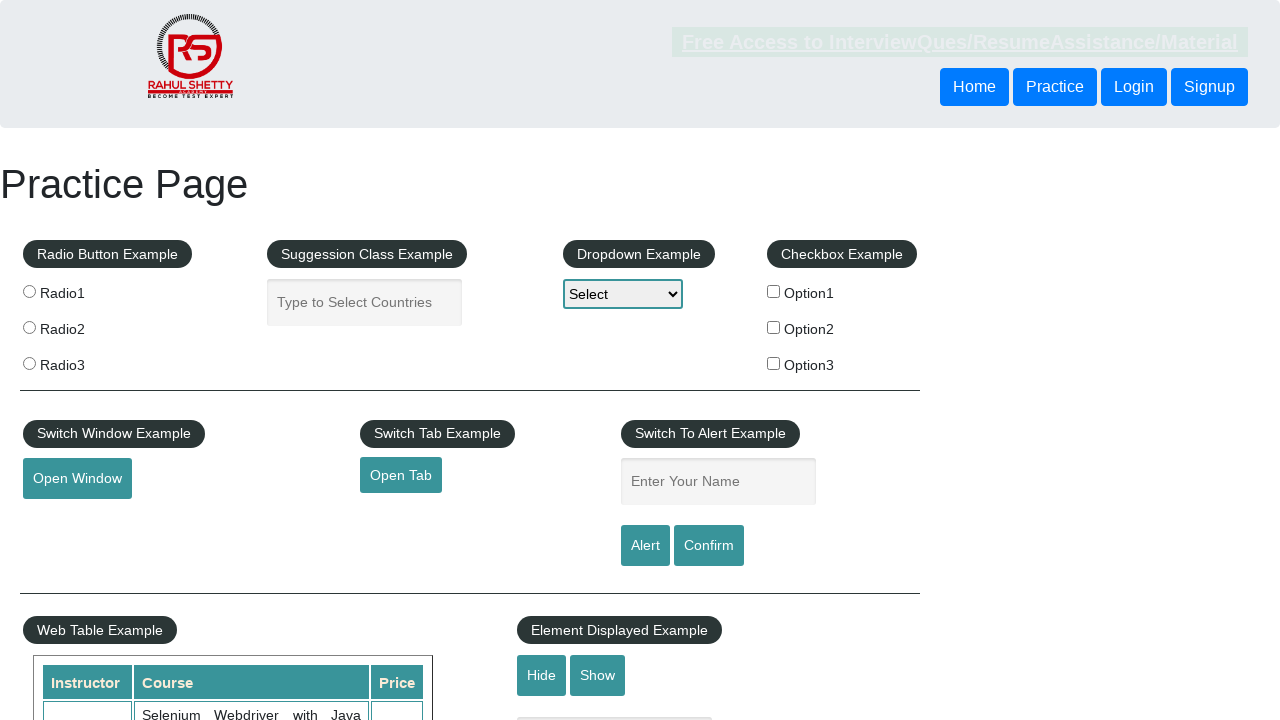

Clicked radio button option 2 at (29, 327) on input[value='radio2']
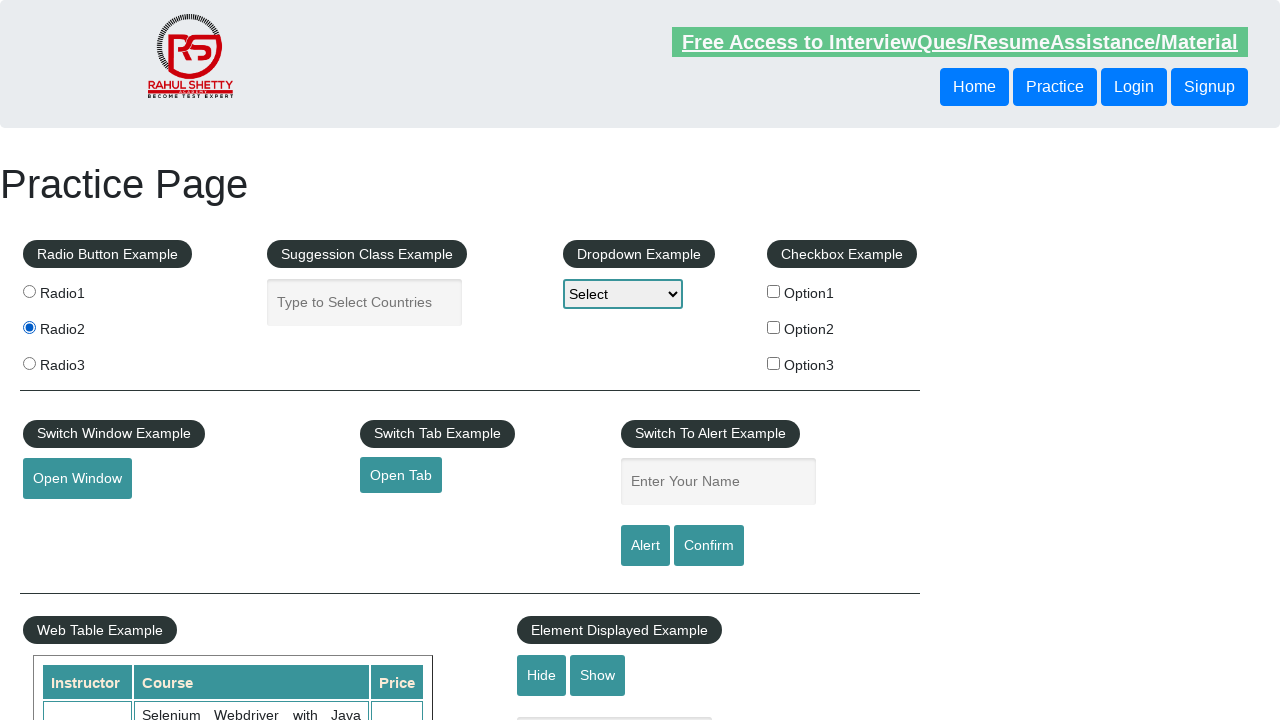

Filled autocomplete field with 'new' on #autocomplete
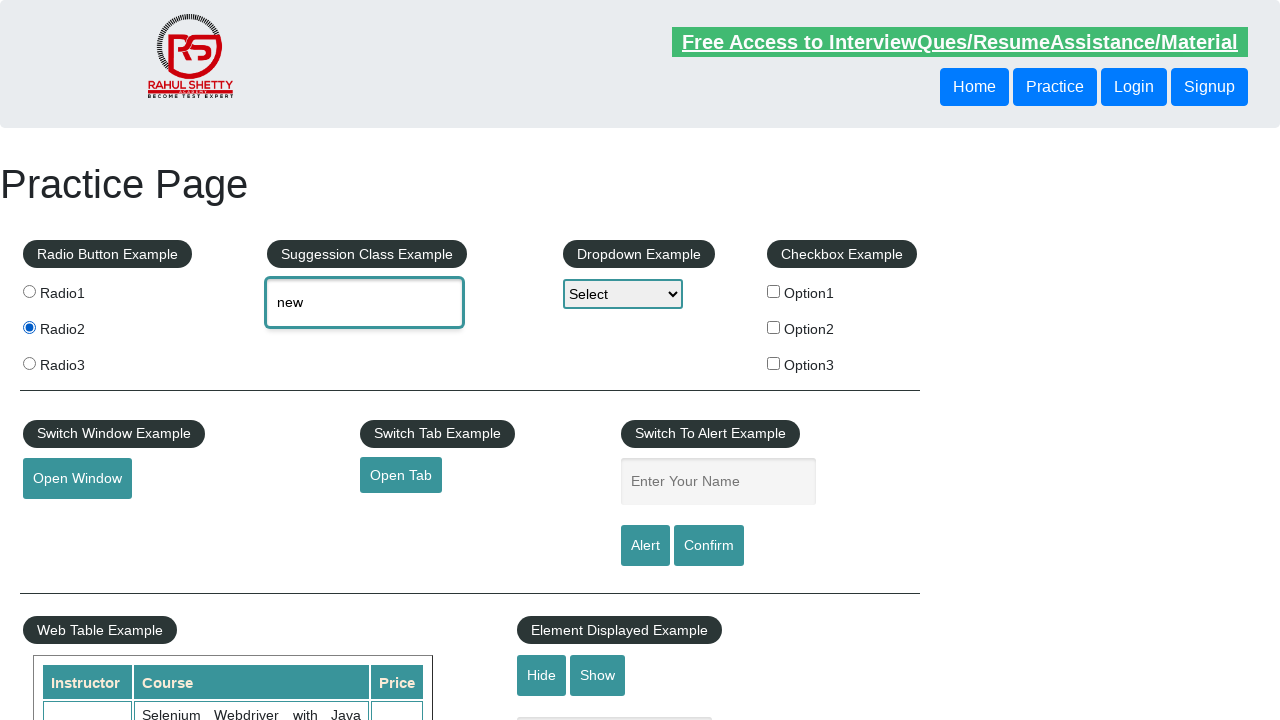

Pressed ArrowDown to navigate autocomplete suggestions (1st press)
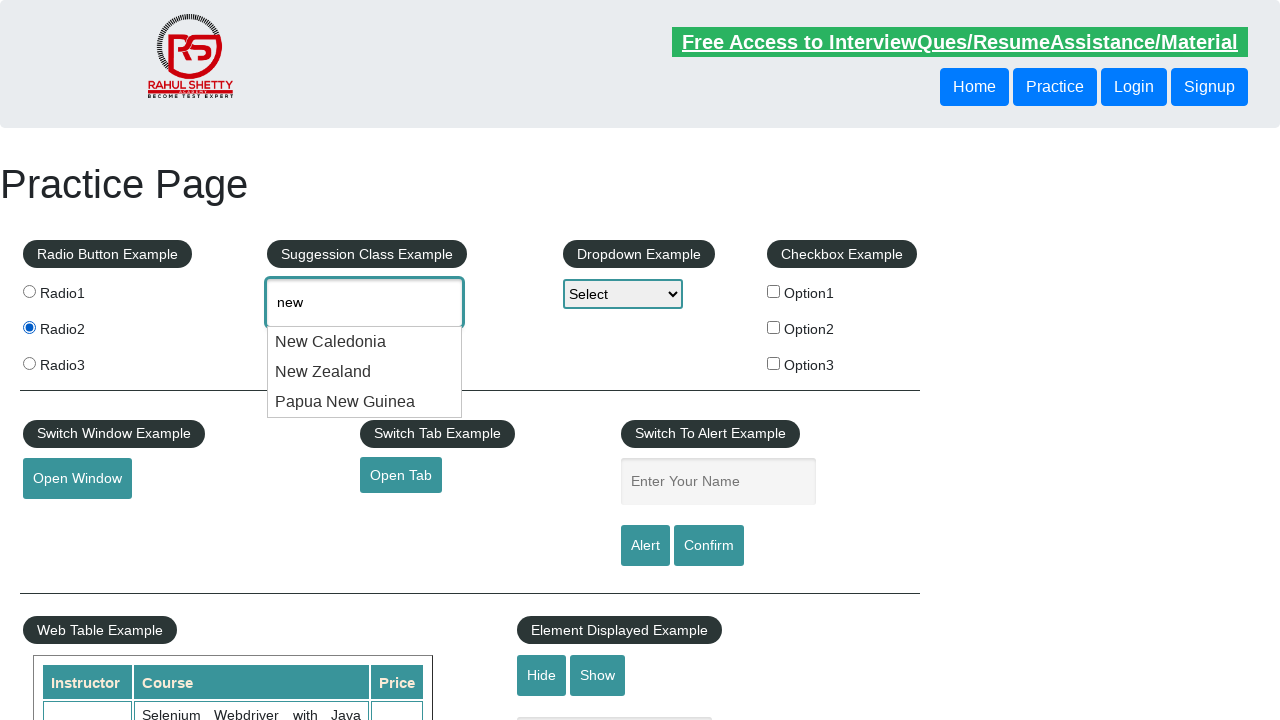

Pressed ArrowDown to navigate autocomplete suggestions (2nd press)
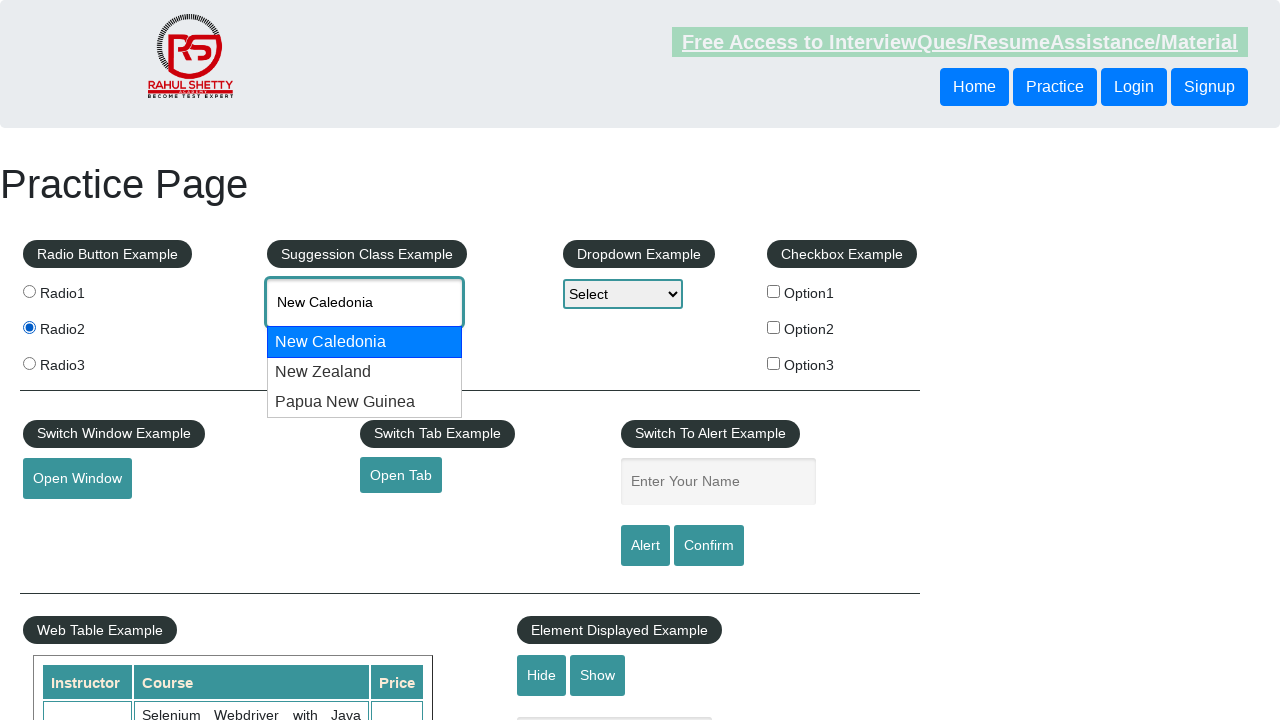

Pressed ArrowDown to navigate autocomplete suggestions (3rd press)
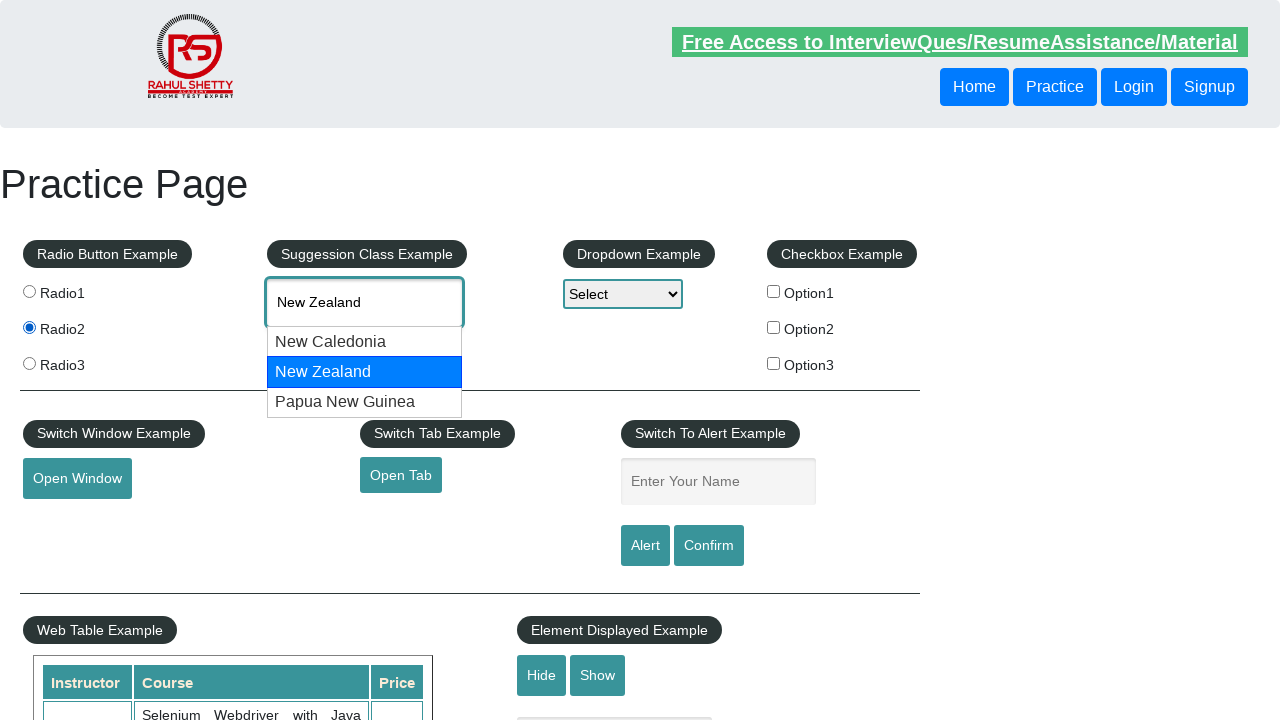

Pressed Enter to select autocomplete suggestion
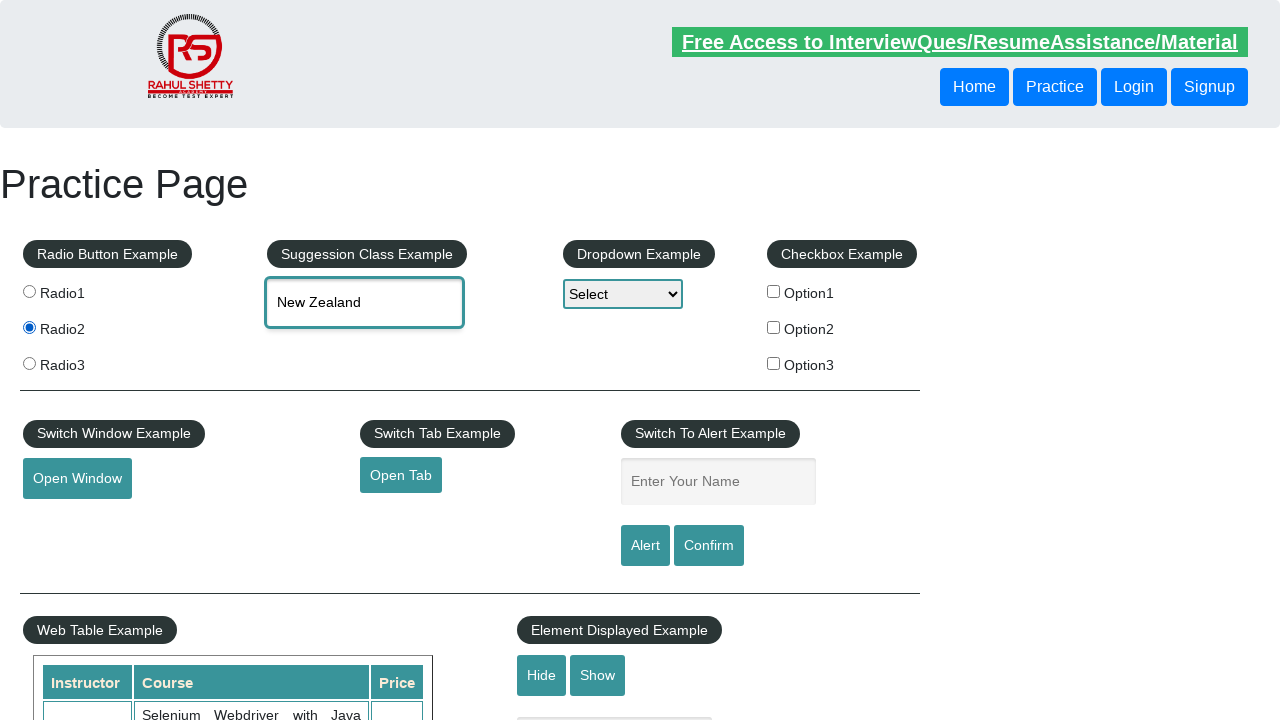

Selected option2 from dropdown-class-example on #dropdown-class-example
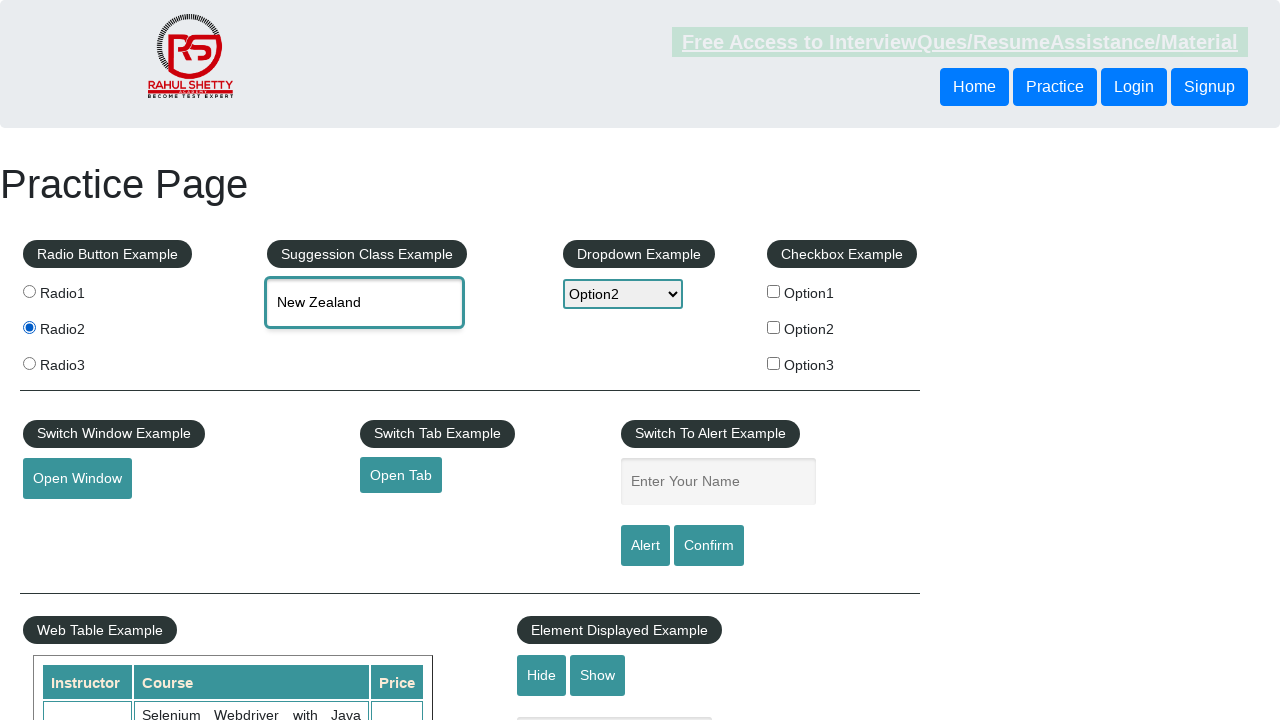

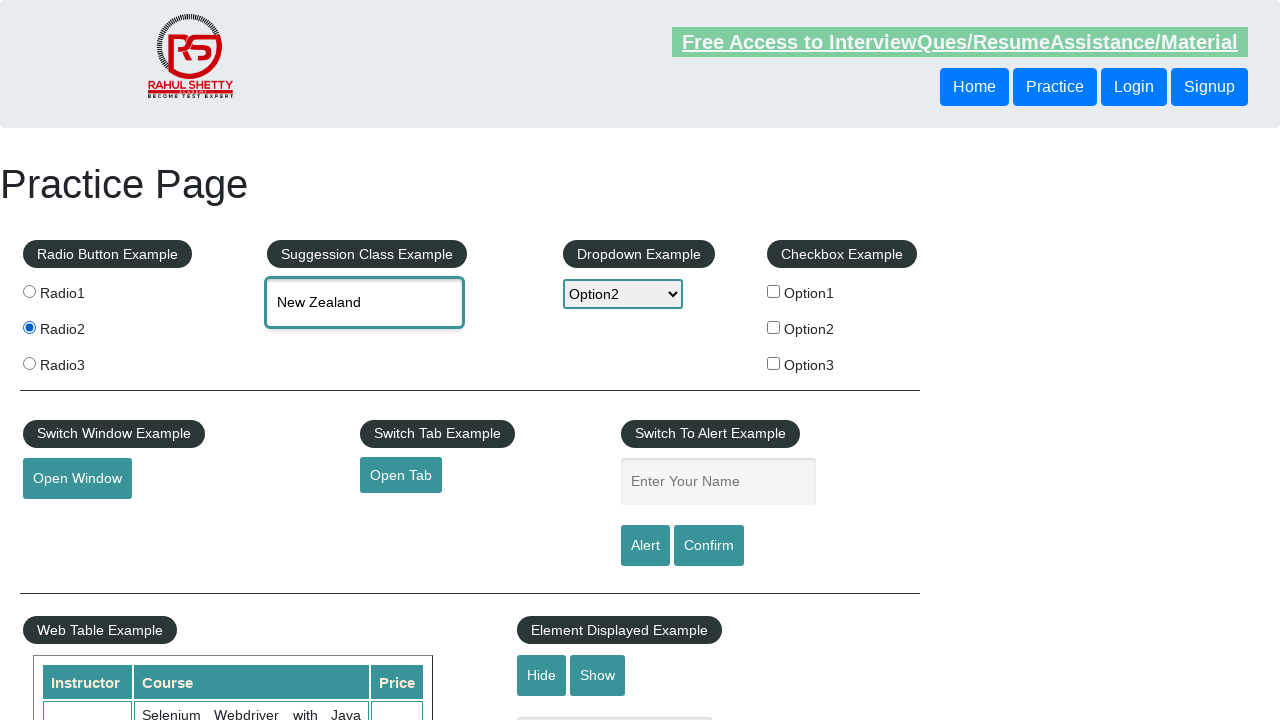